Tests accordion UI component by clicking on the first accordion panel header to expand/collapse it on a demo automation testing site.

Starting URL: https://demo.automationtesting.in/Accordion.html

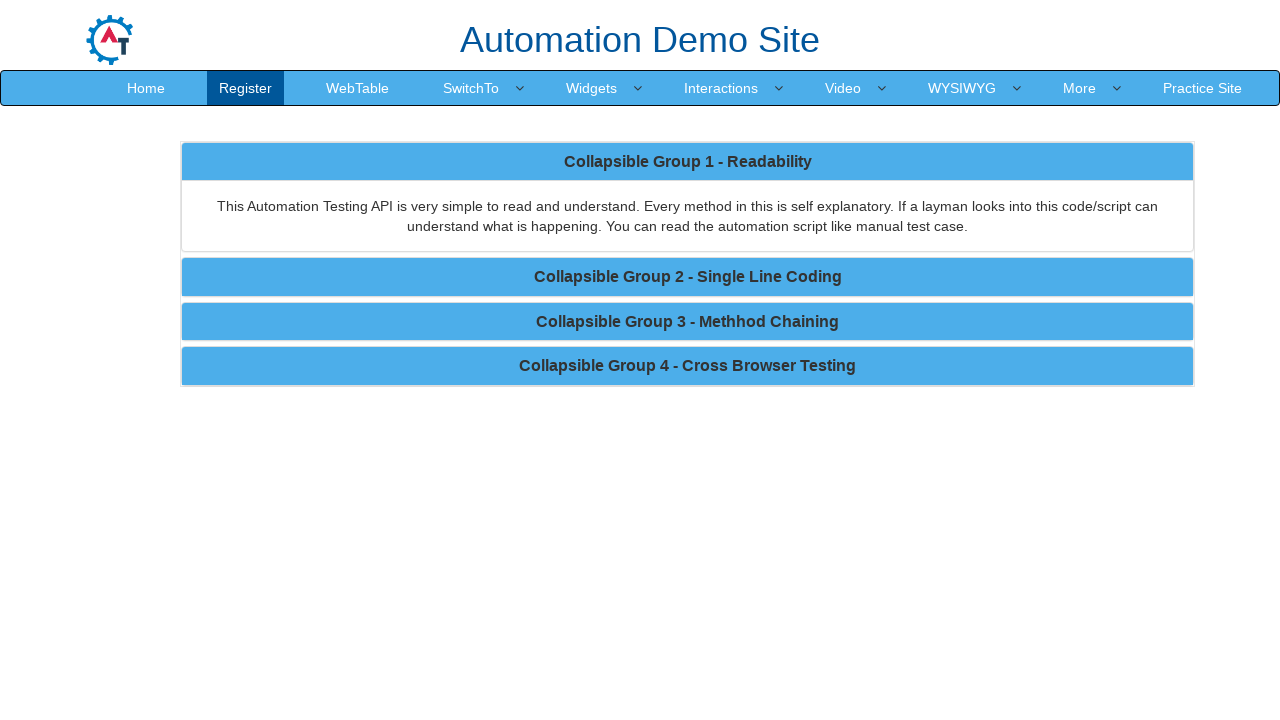

Accordion component loaded on the page
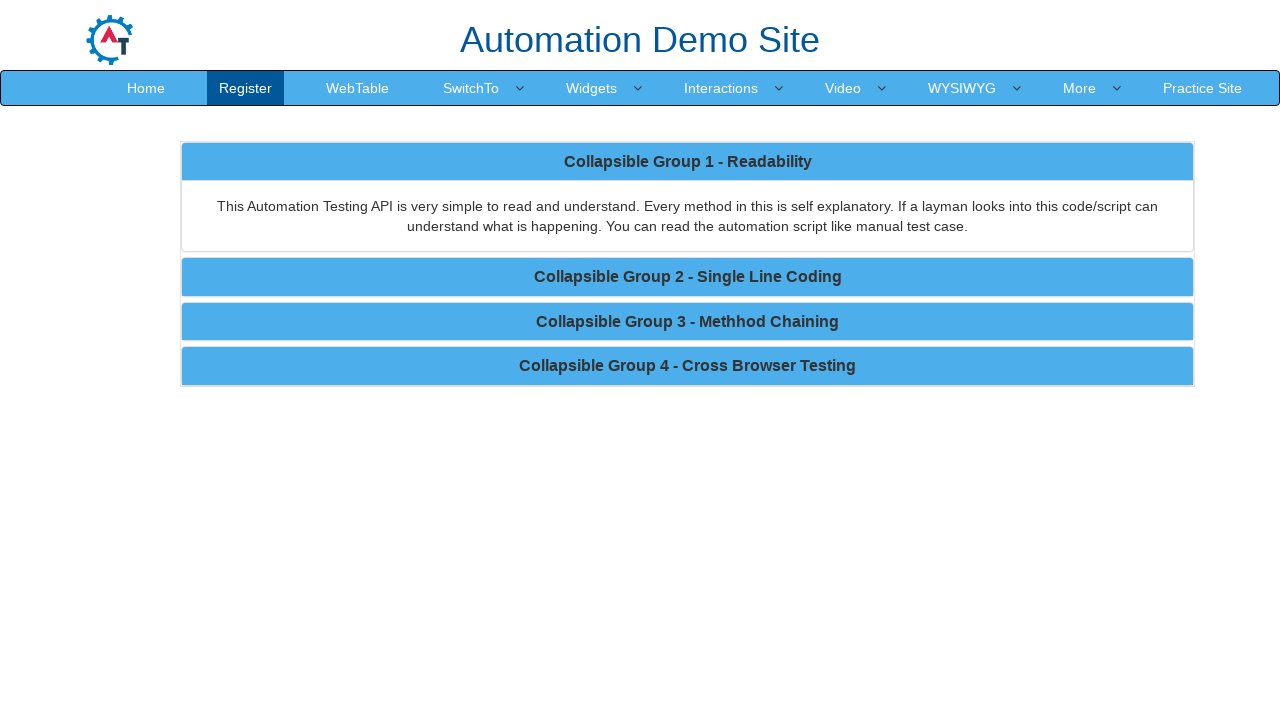

Clicked first accordion panel header to expand/collapse it at (688, 161) on div.panel-group > div:first-child > div:first-child h4
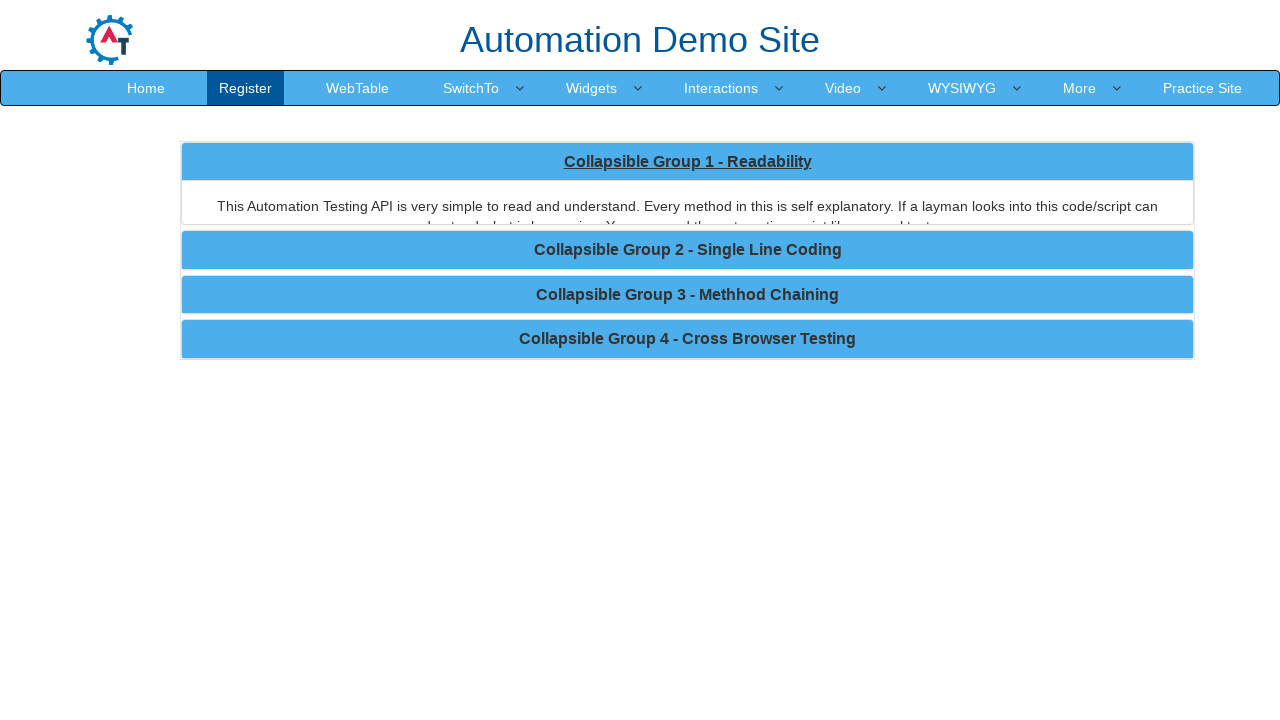

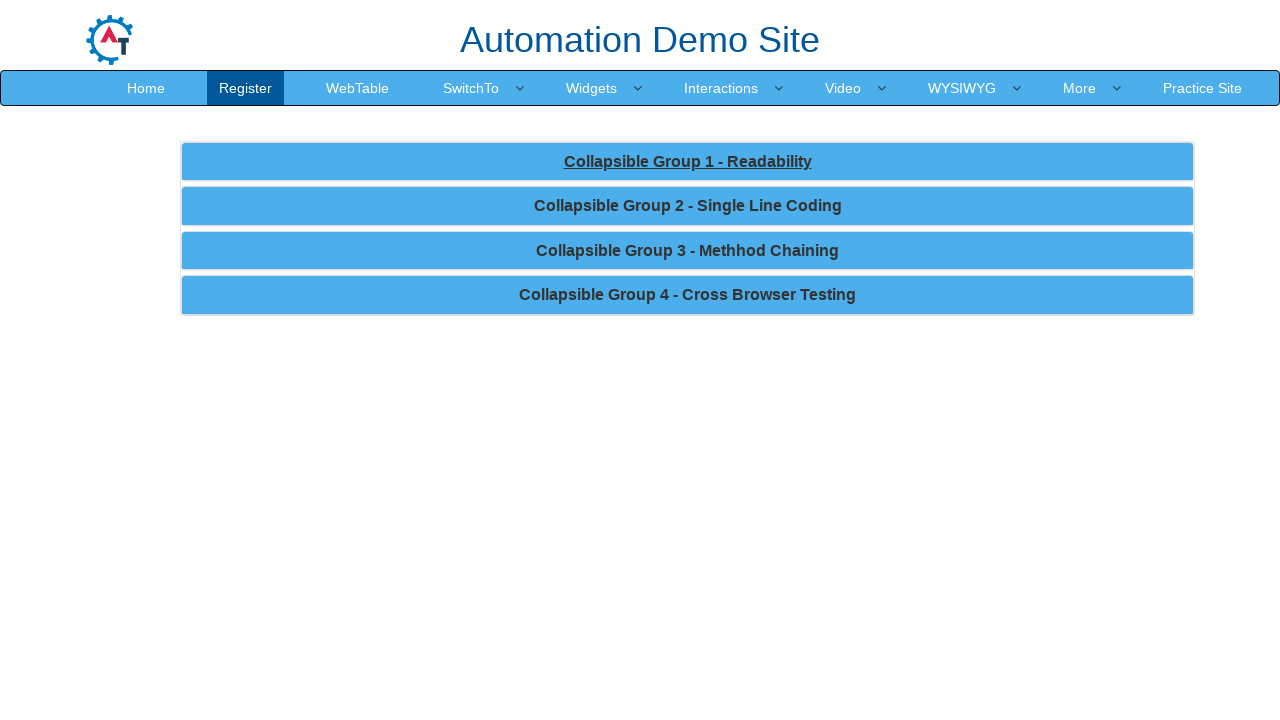